Navigates to W3Schools HTML tables page and iterates through all rows in the customers table to extract the first column values

Starting URL: https://www.w3schools.com/html/html_tables.asp

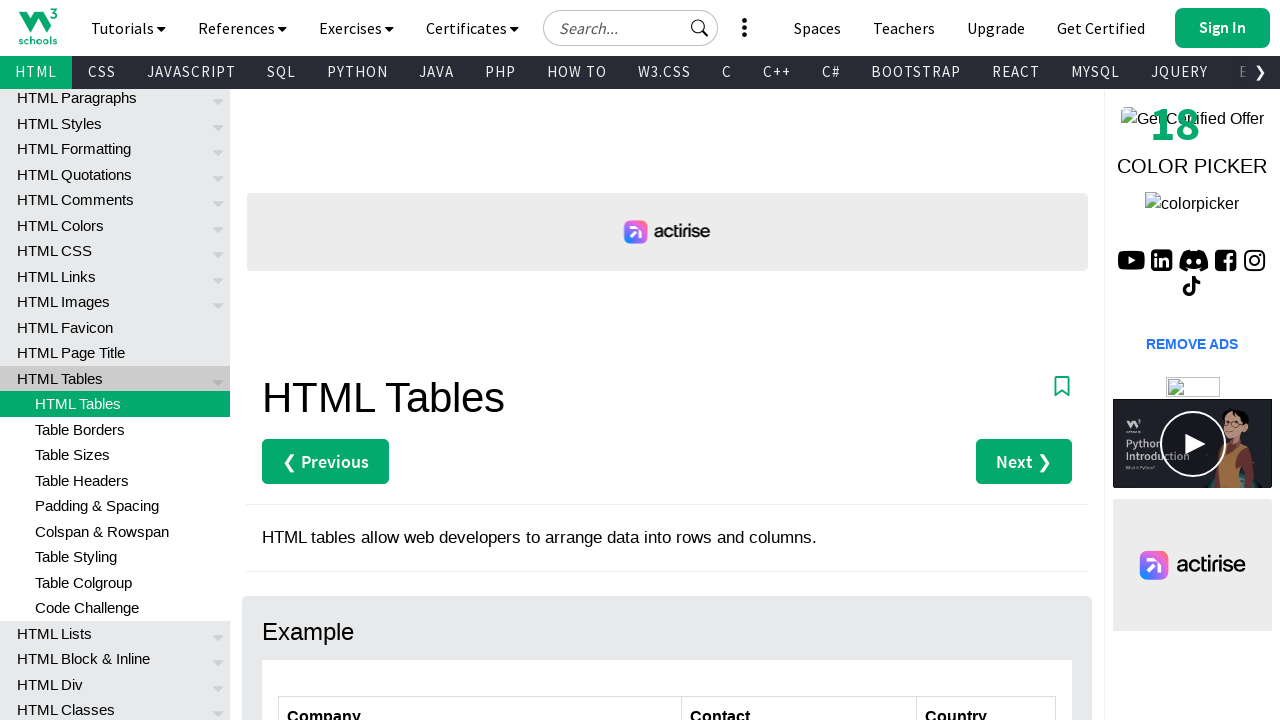

Navigated to W3Schools HTML tables page
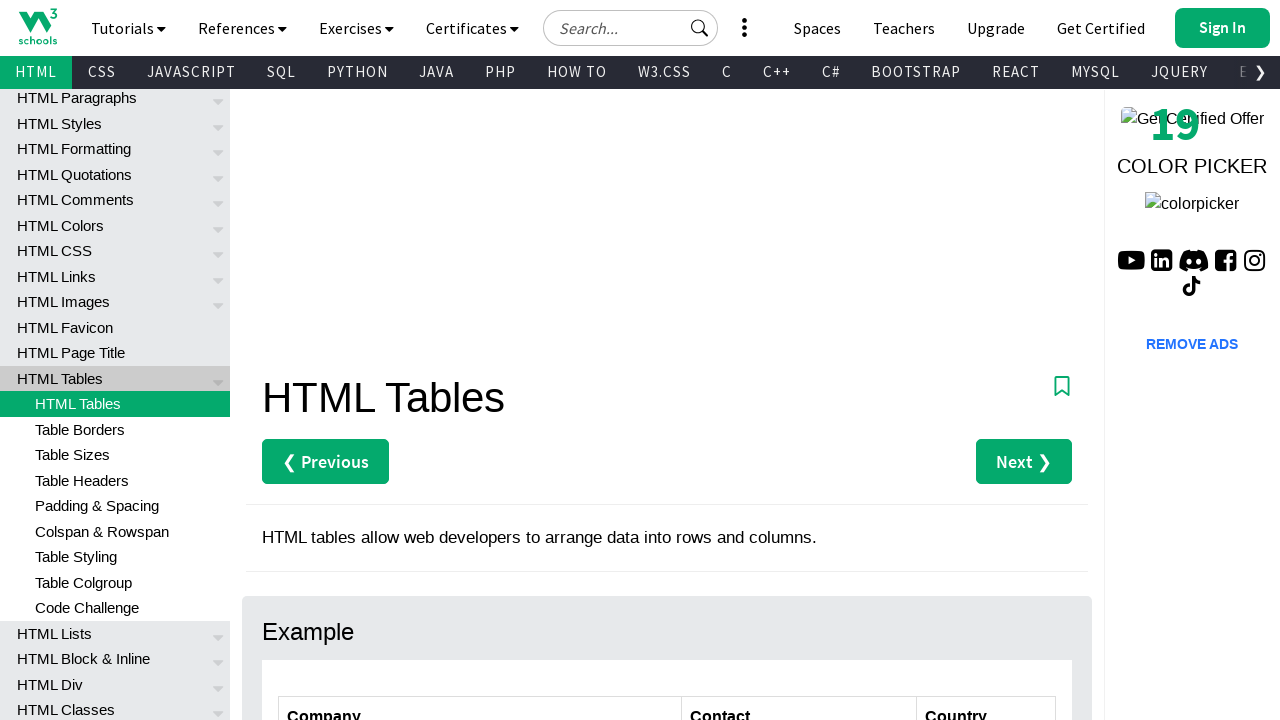

Located customers table rows
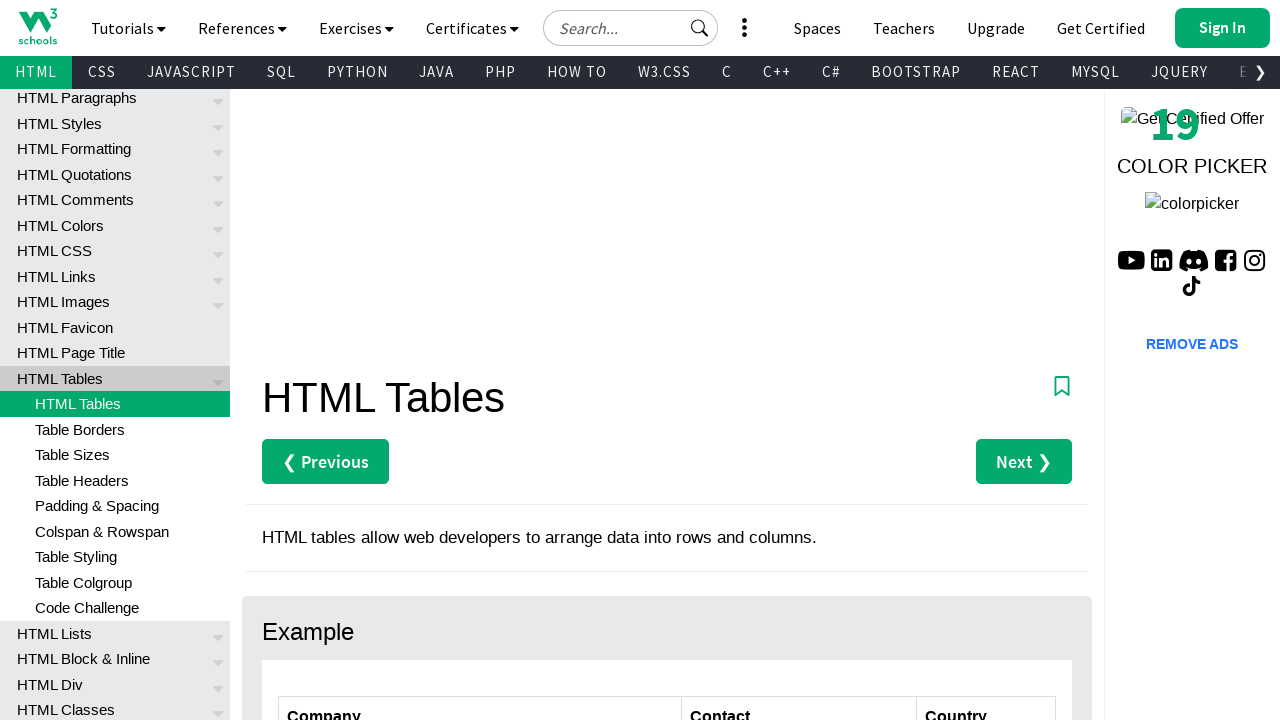

Counted 6 data rows in customers table (excluding header)
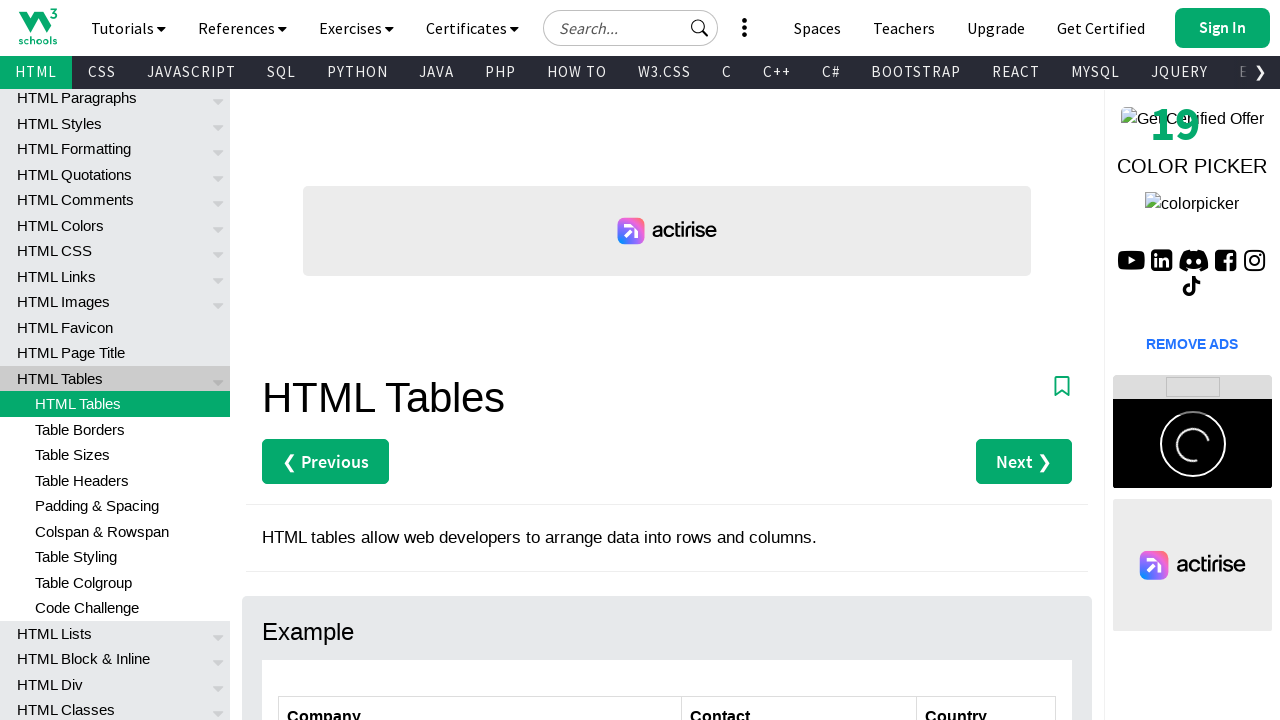

Extracted first column value from row 2: 'Alfreds Futterkiste'
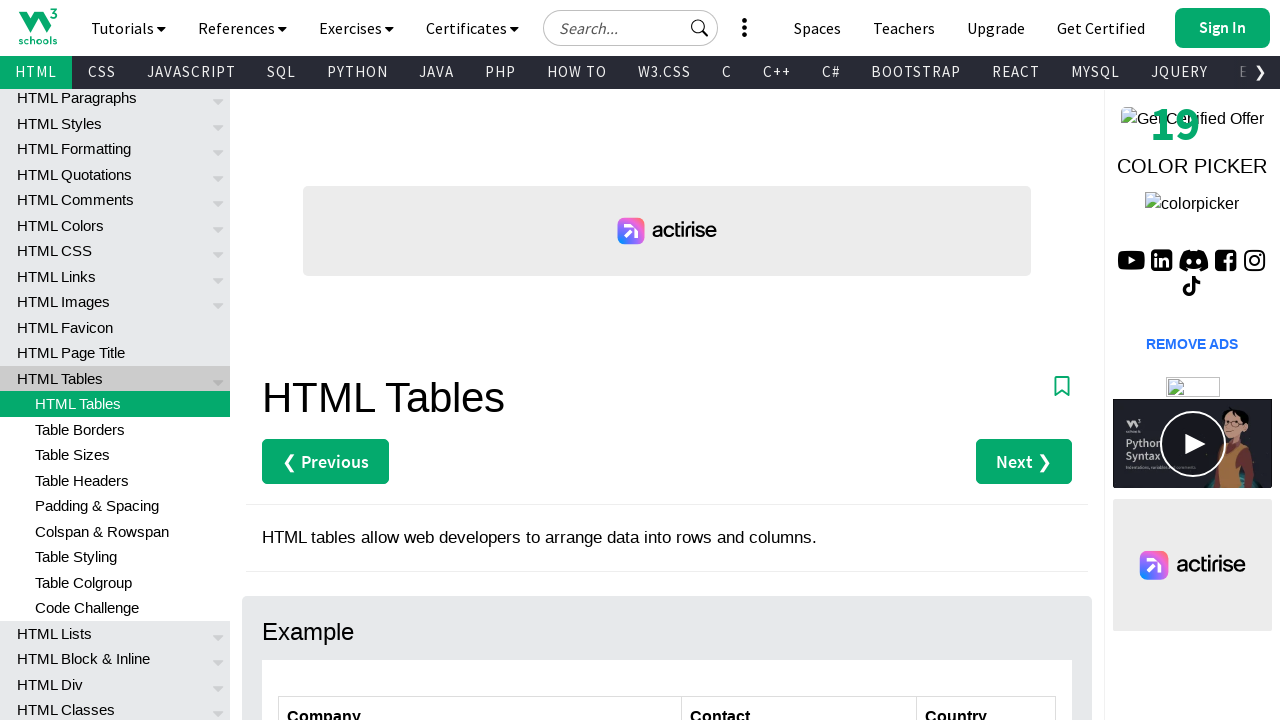

Extracted first column value from row 3: 'Centro comercial Moctezuma'
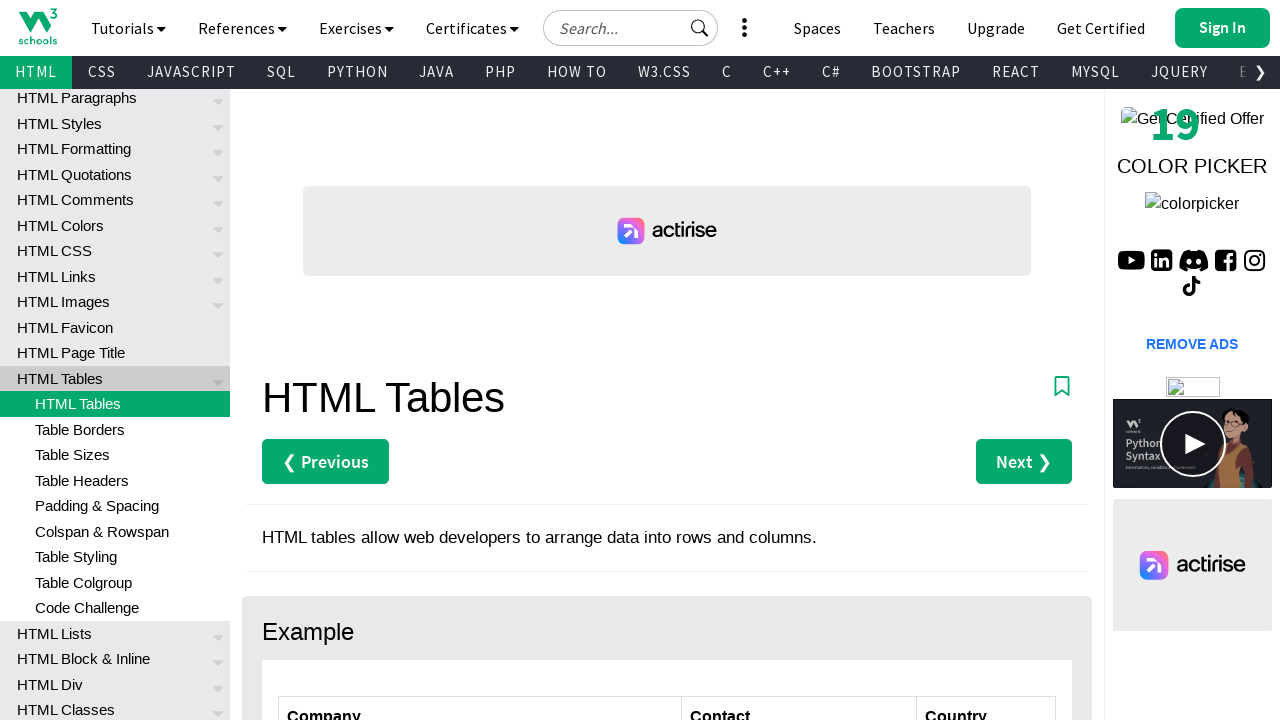

Extracted first column value from row 4: 'Ernst Handel'
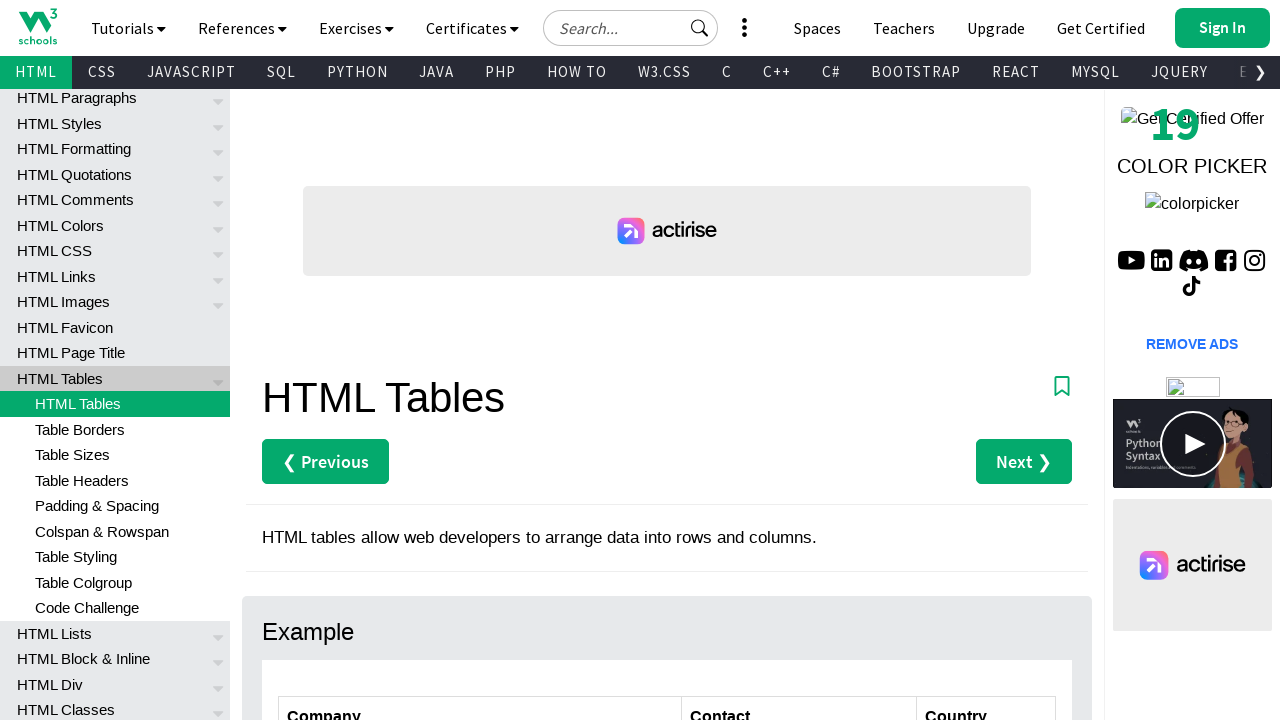

Extracted first column value from row 5: 'Island Trading'
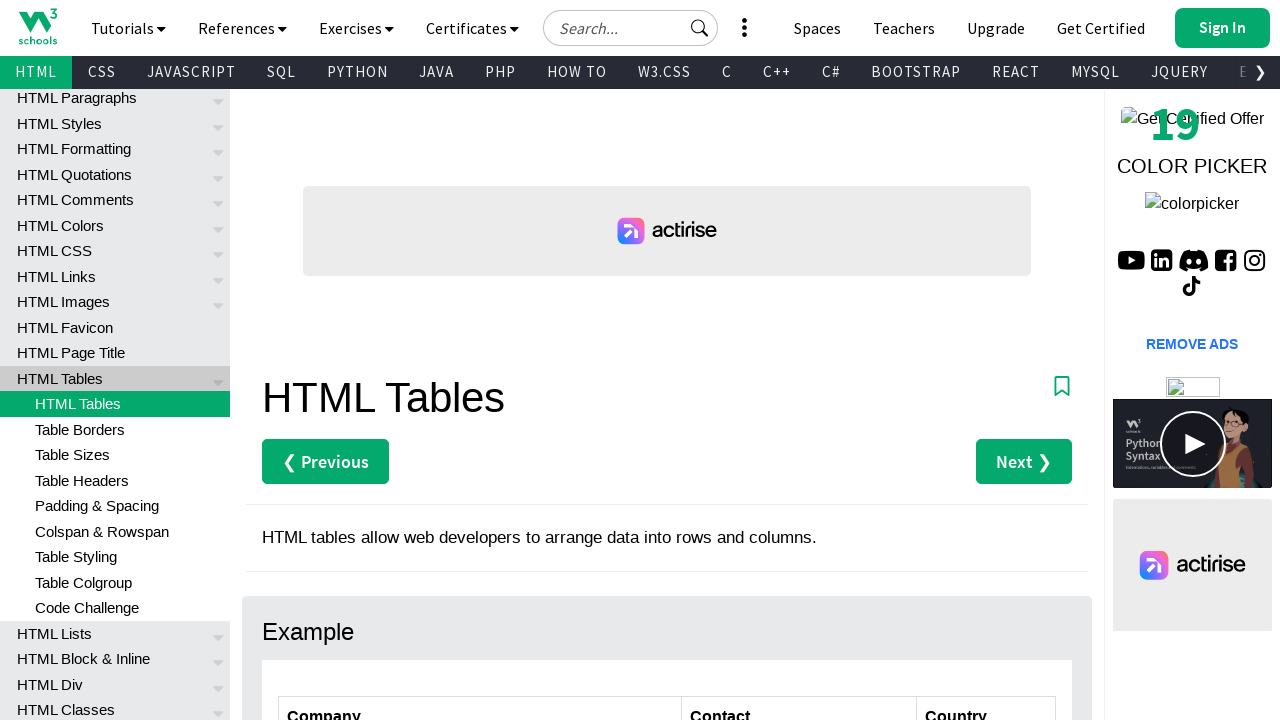

Extracted first column value from row 6: 'Laughing Bacchus Winecellars'
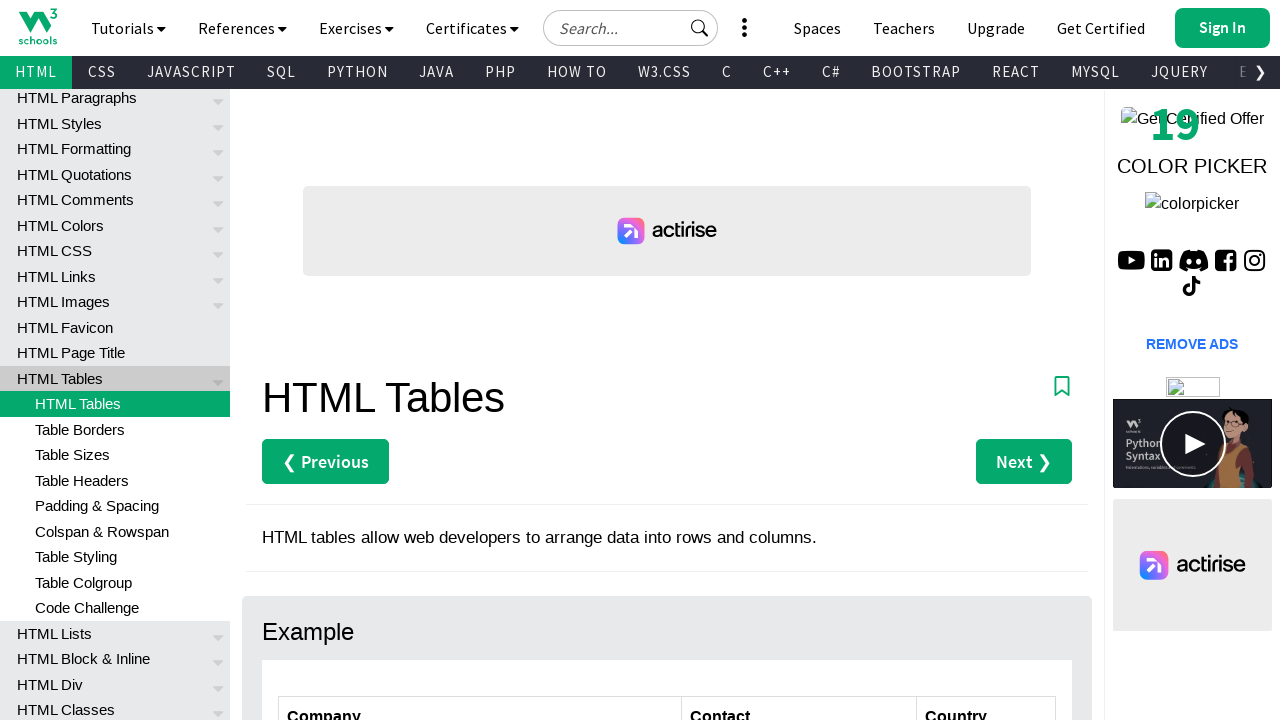

Extracted first column value from row 7: 'Magazzini Alimentari Riuniti'
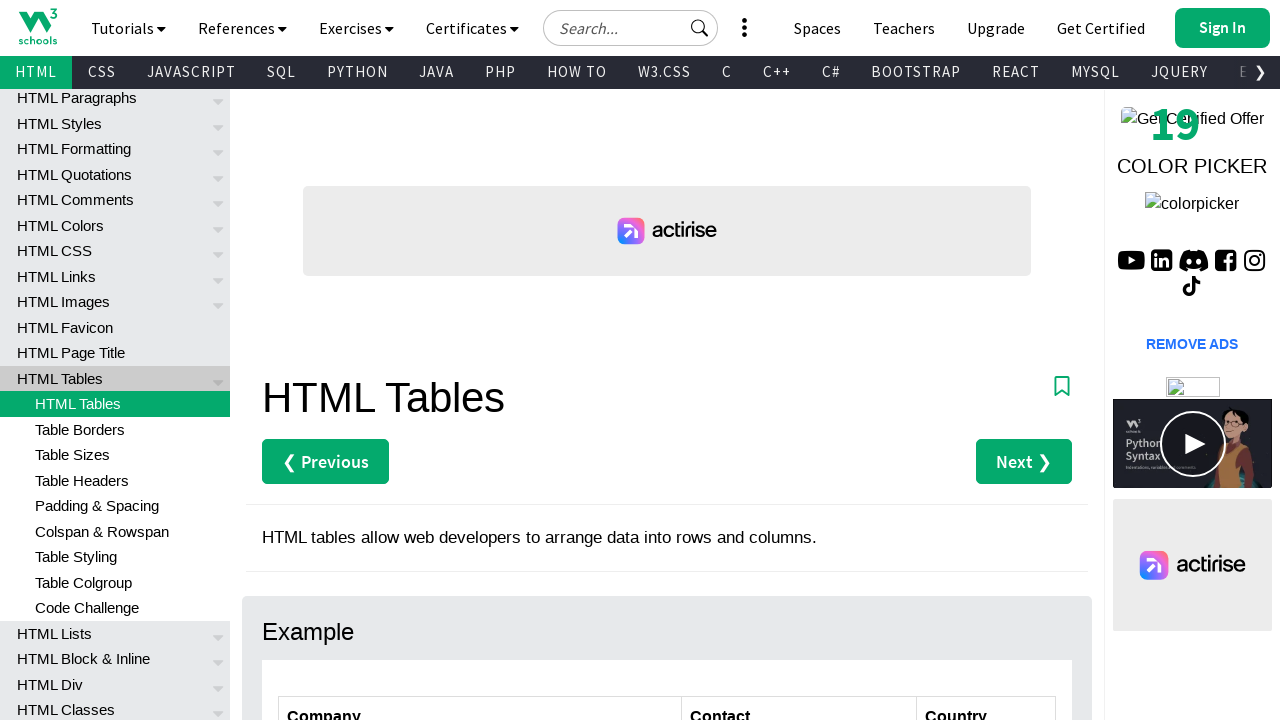

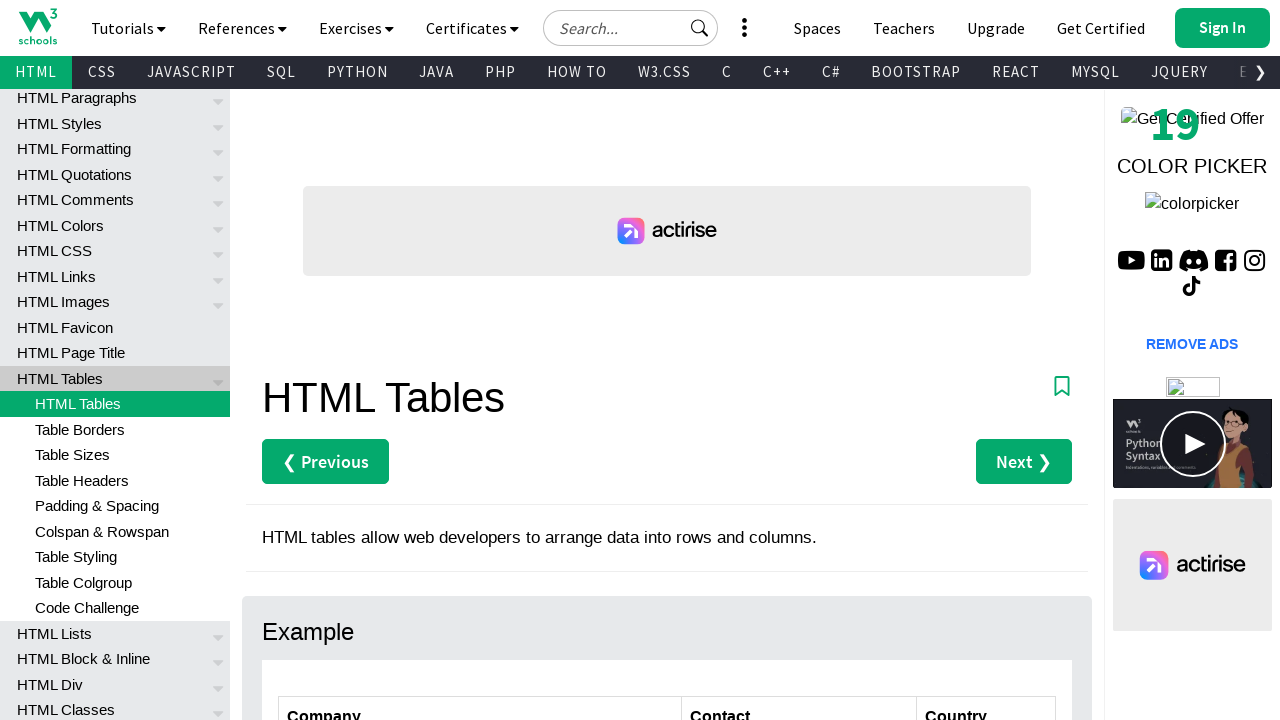